Opens the Walmart homepage and verifies it loads successfully by waiting for the page to be ready.

Starting URL: https://www.walmart.com

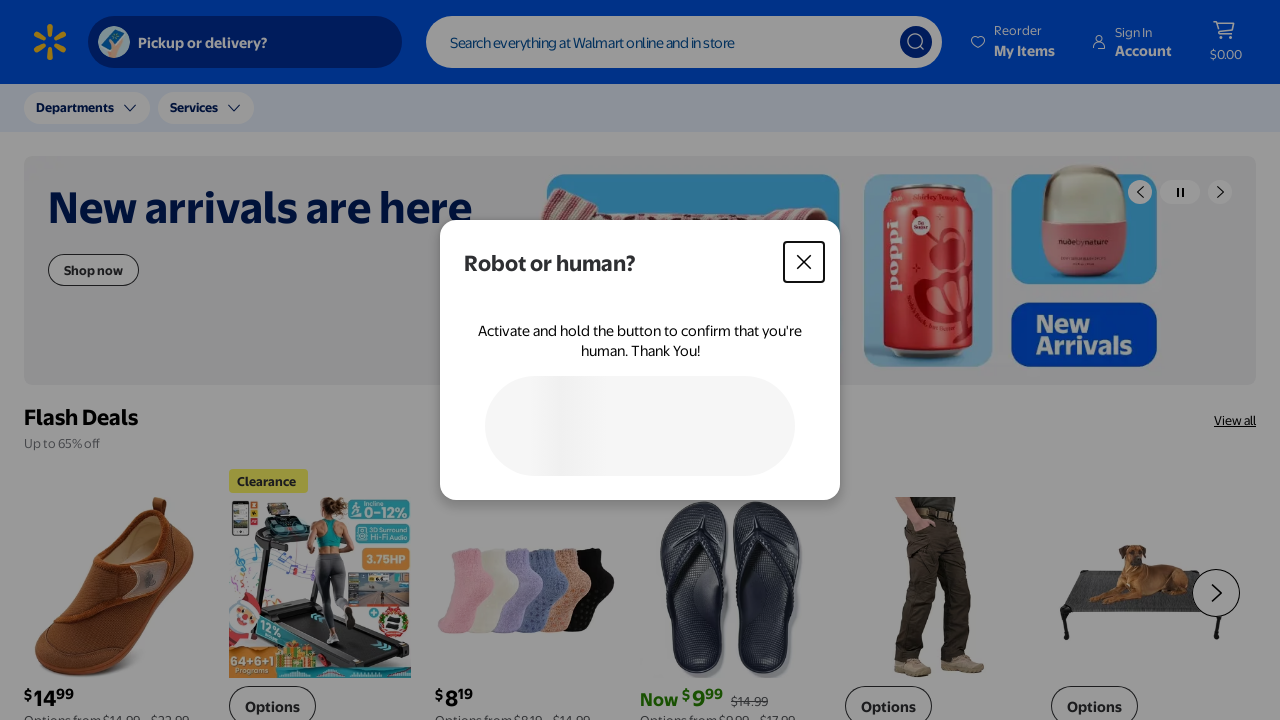

Waited for page DOM content to load
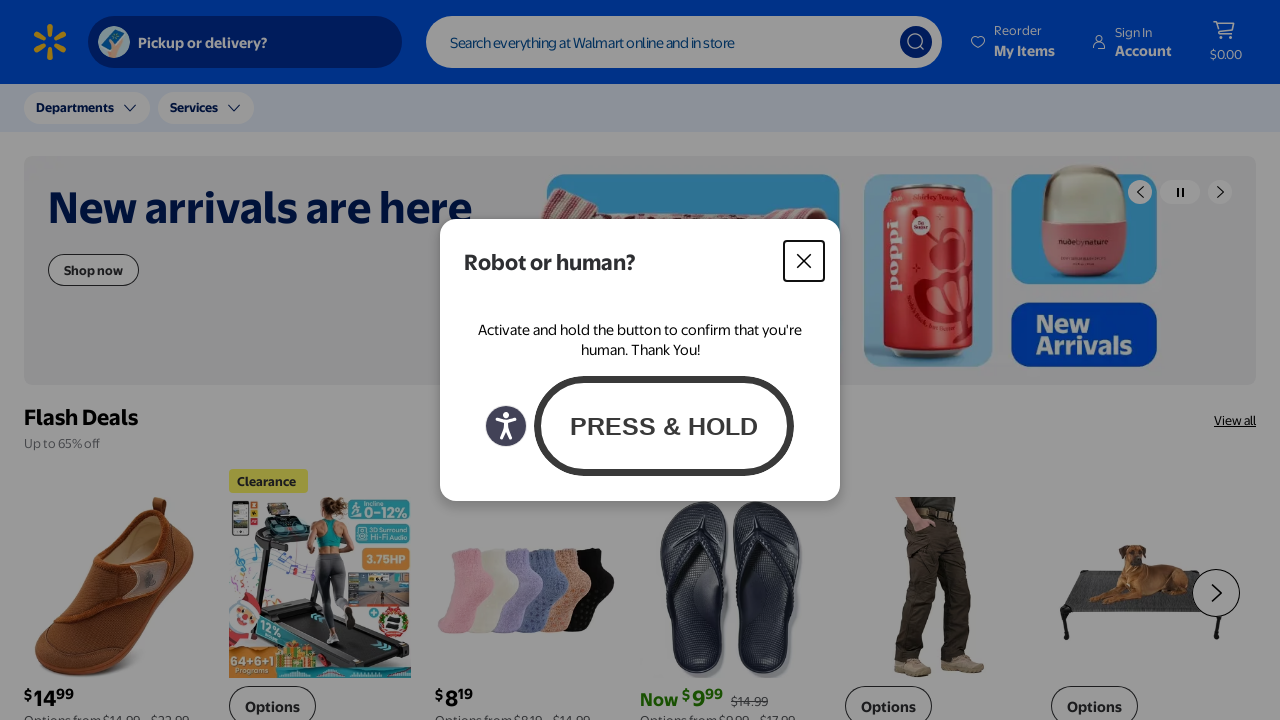

Verified body element is present on Walmart homepage
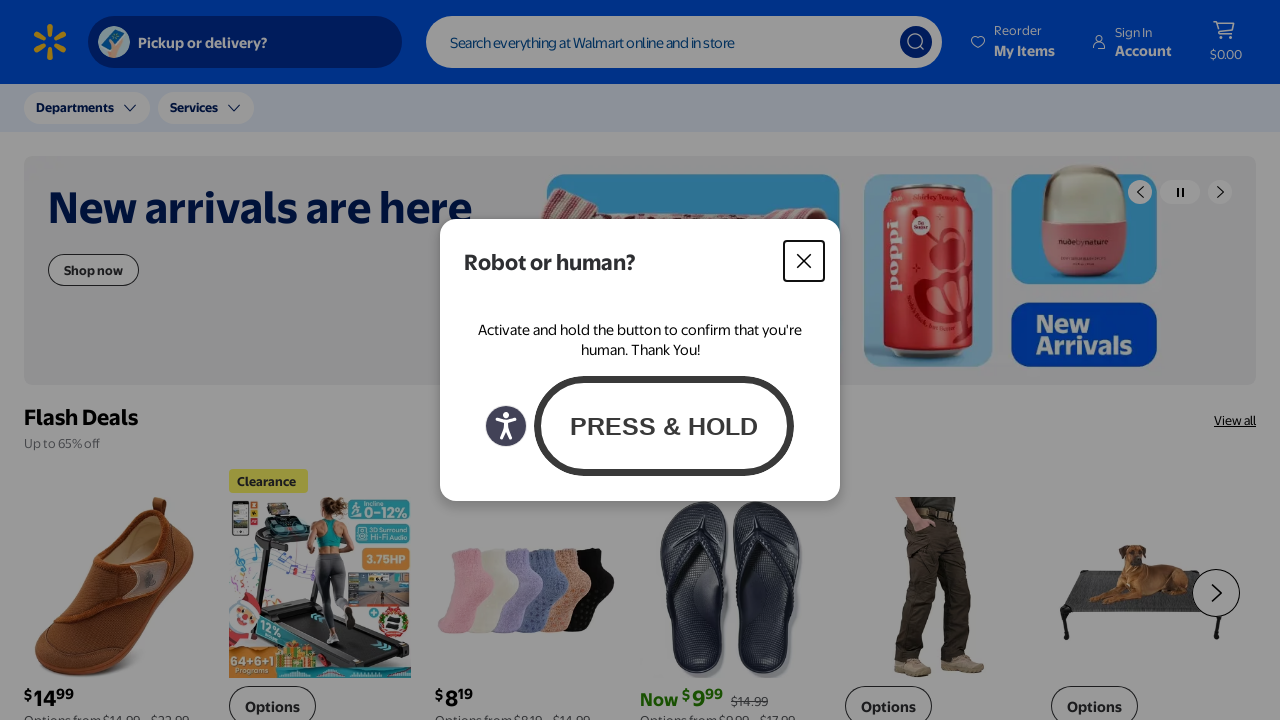

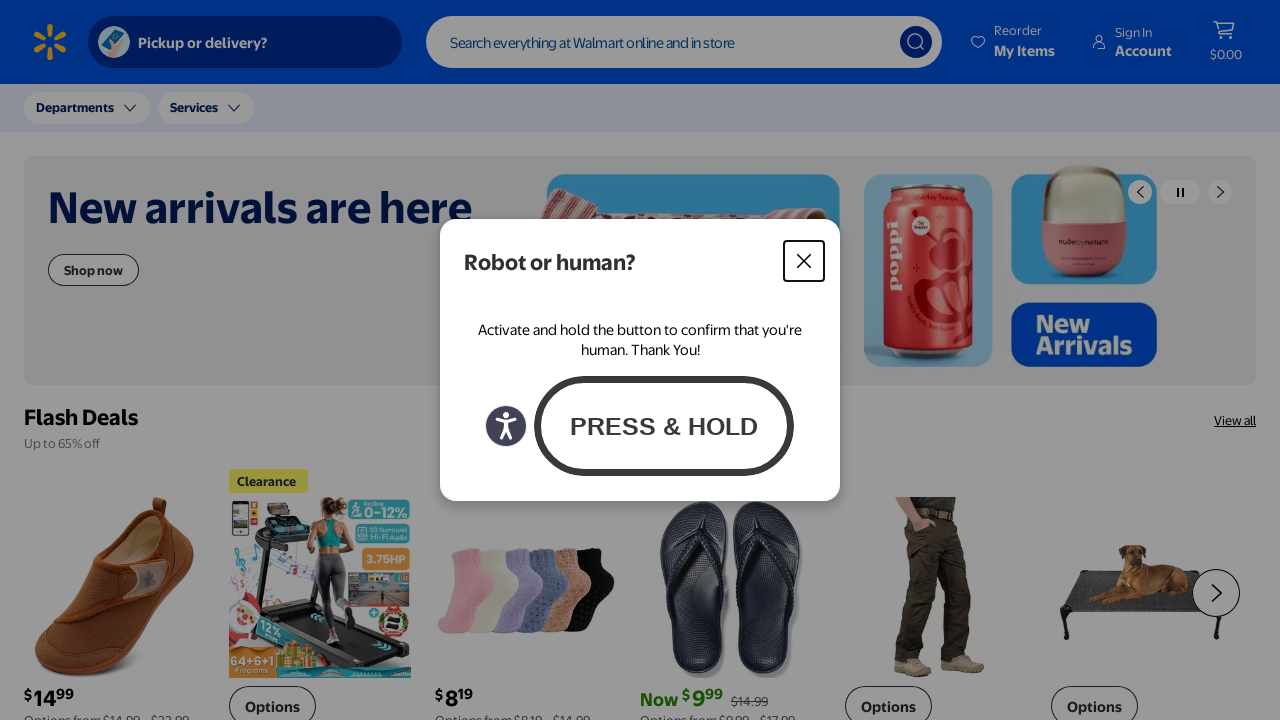